Tests iframe handling by switching to frame using index and interacting with a text input inside the iframe

Starting URL: https://www.globalsqa.com/demo-site/frames-and-windows/#iFrame

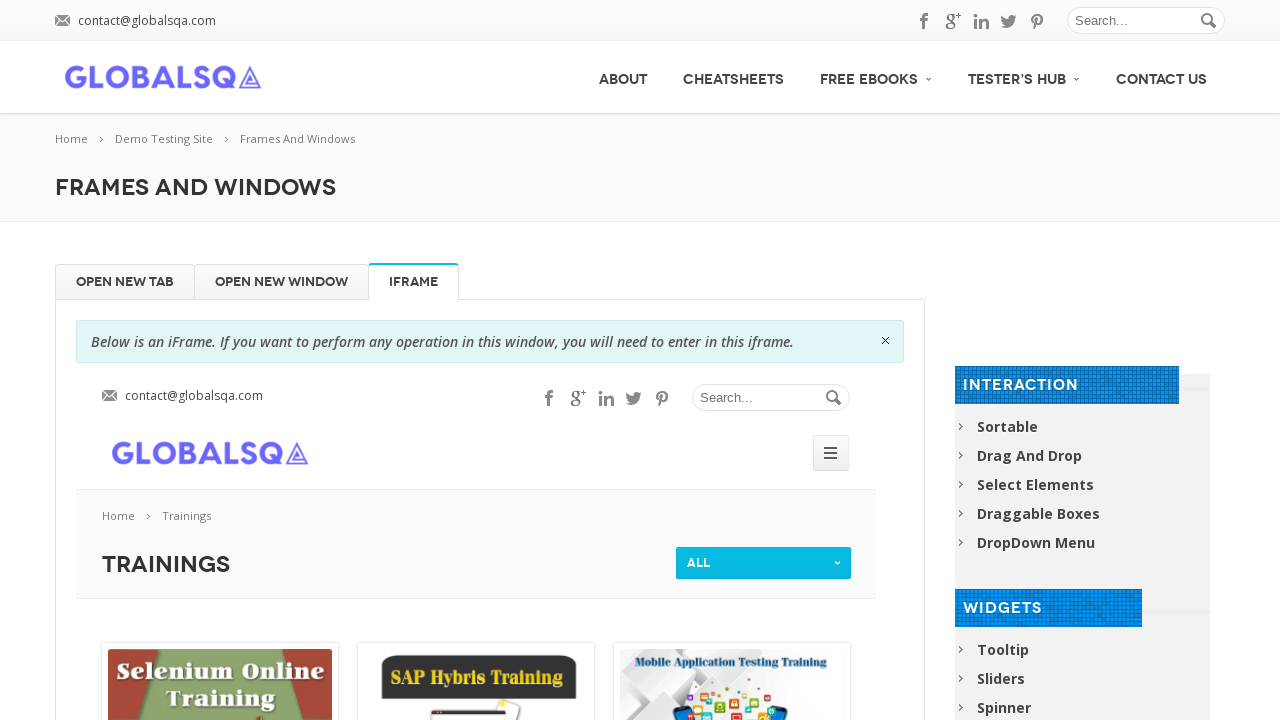

Retrieved all frames from the page
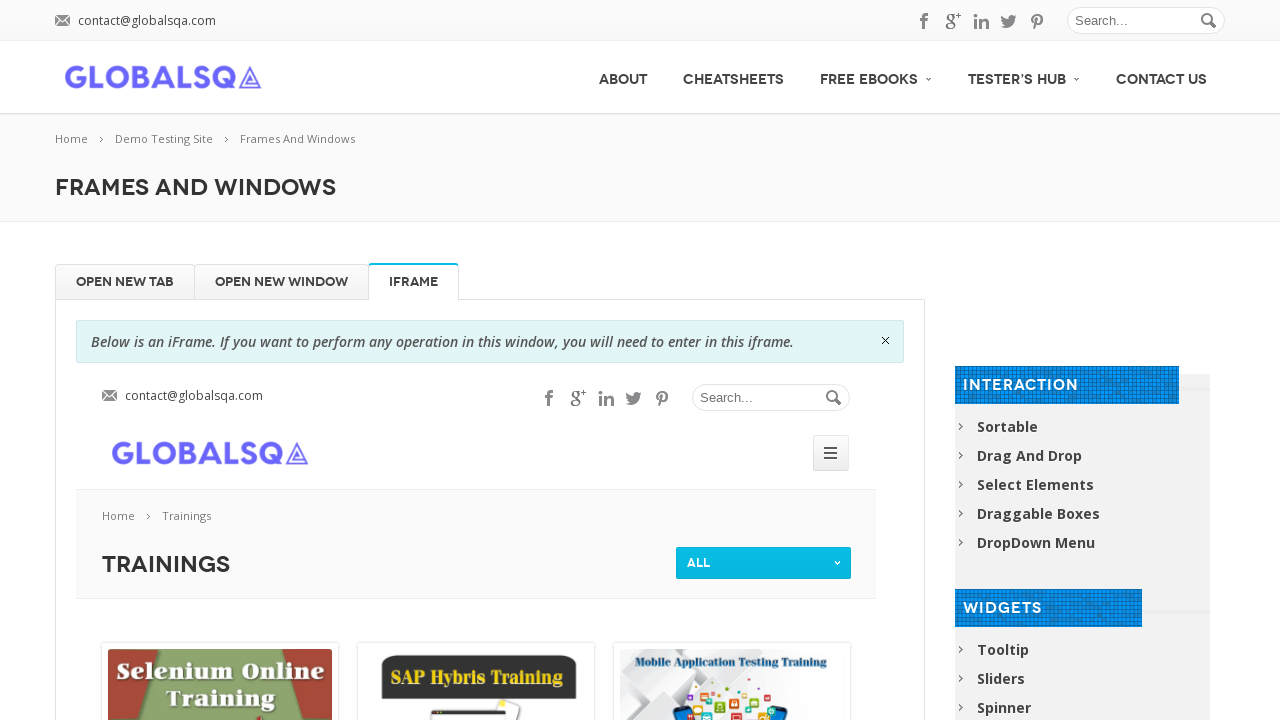

Selected frame at index 1
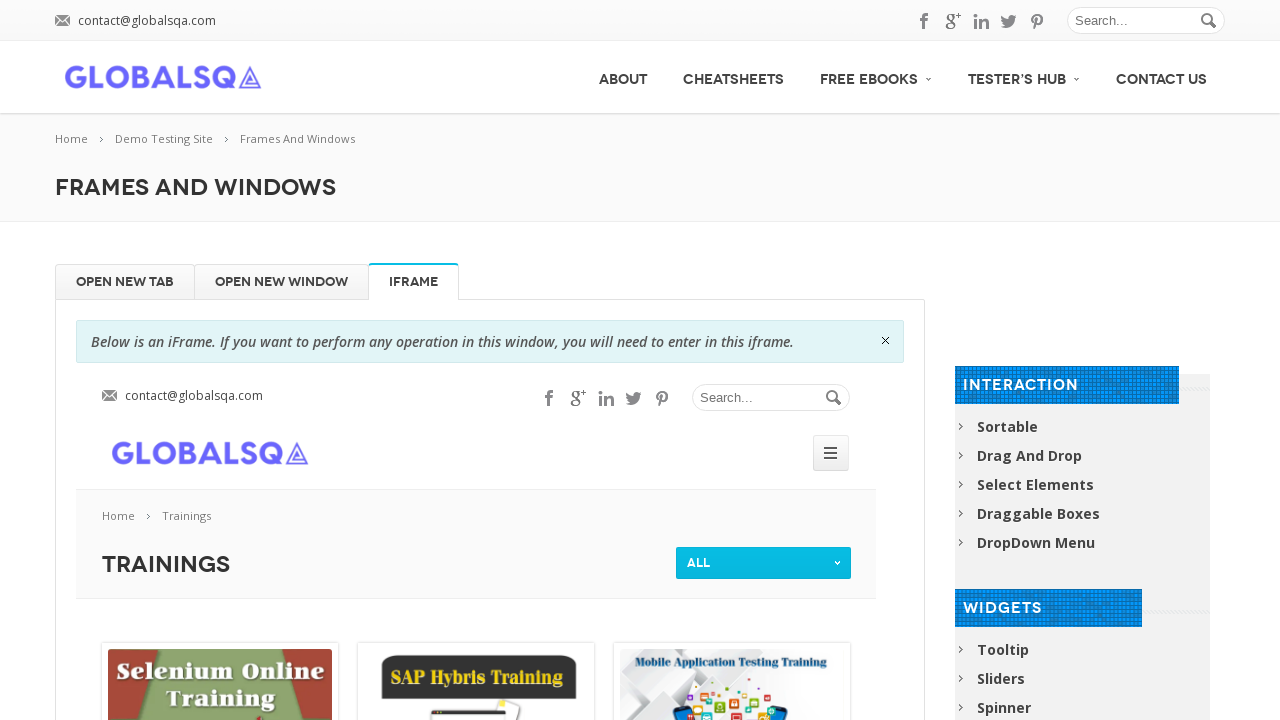

Filled text input field inside iframe with 'Bluestone' on input[type='text']
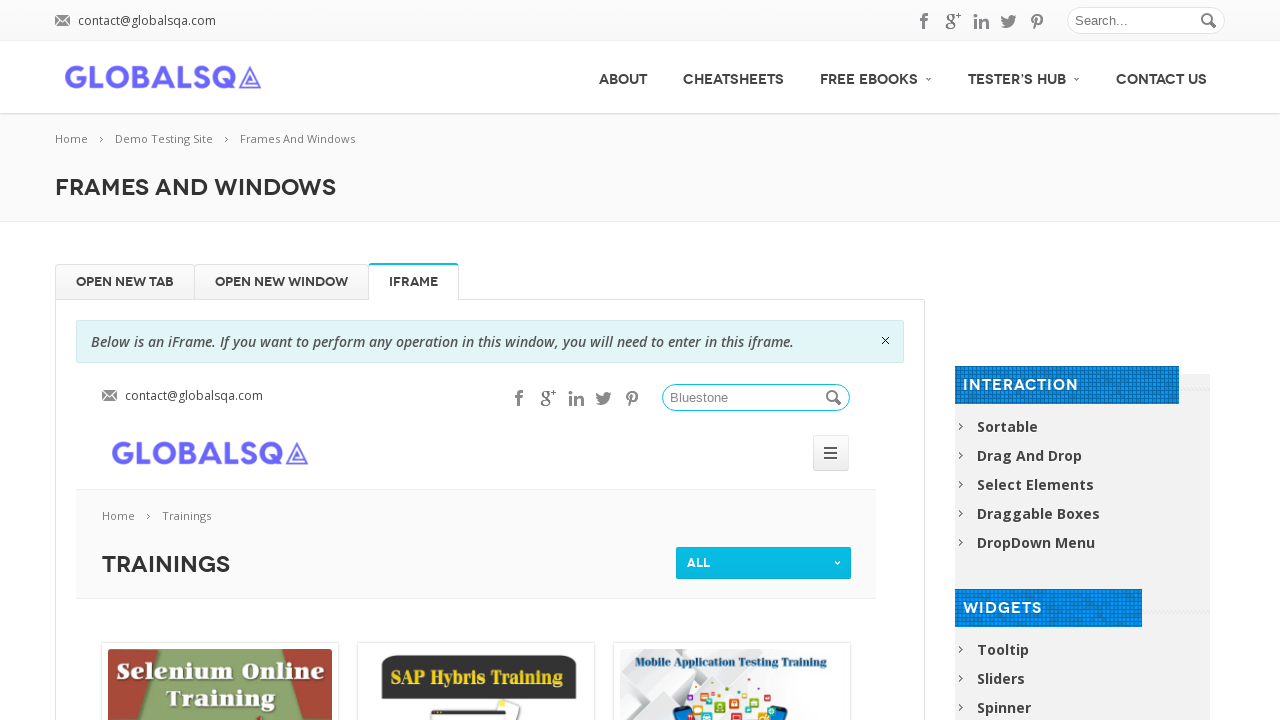

Waited 2000ms to observe the result
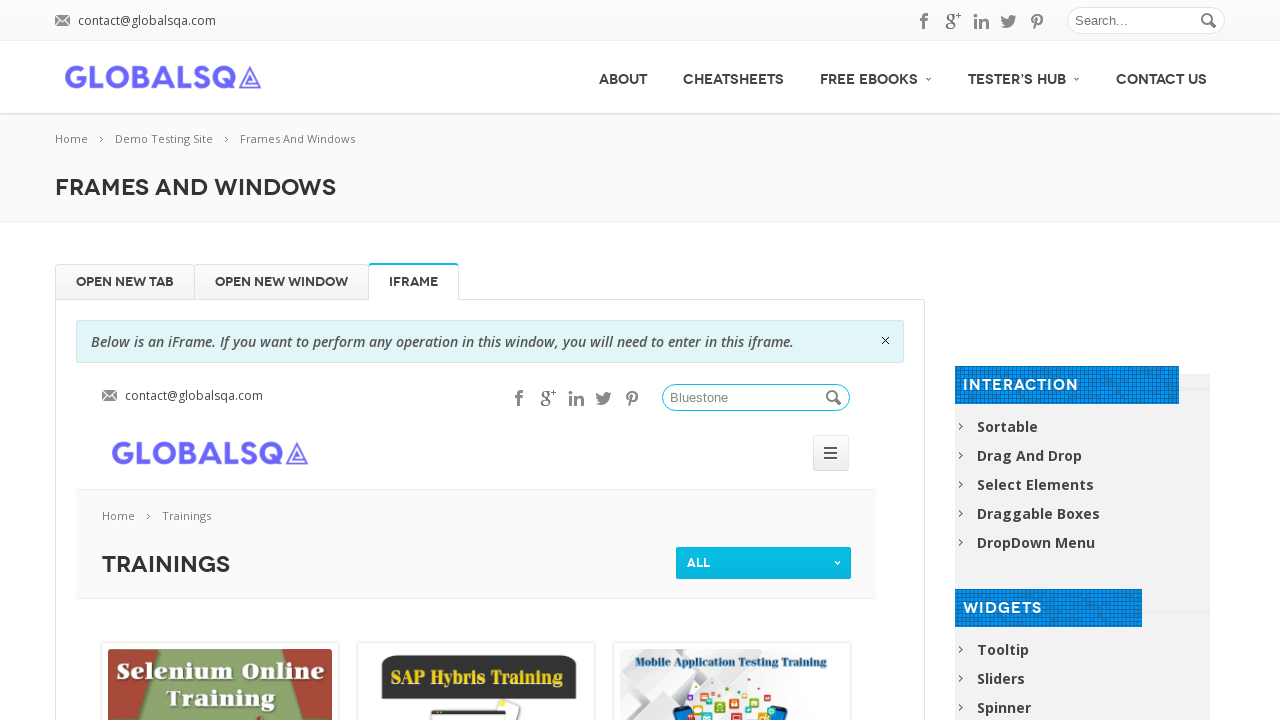

Cleared the text input field inside iframe on input[type='text']
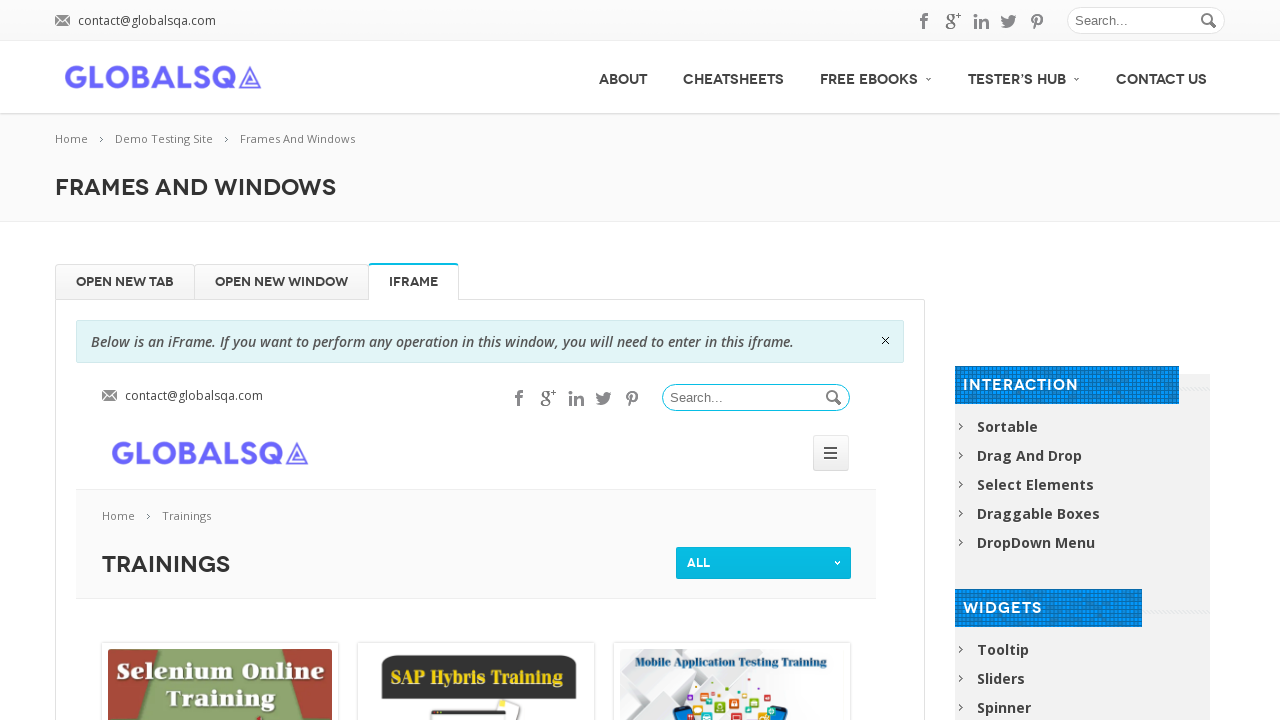

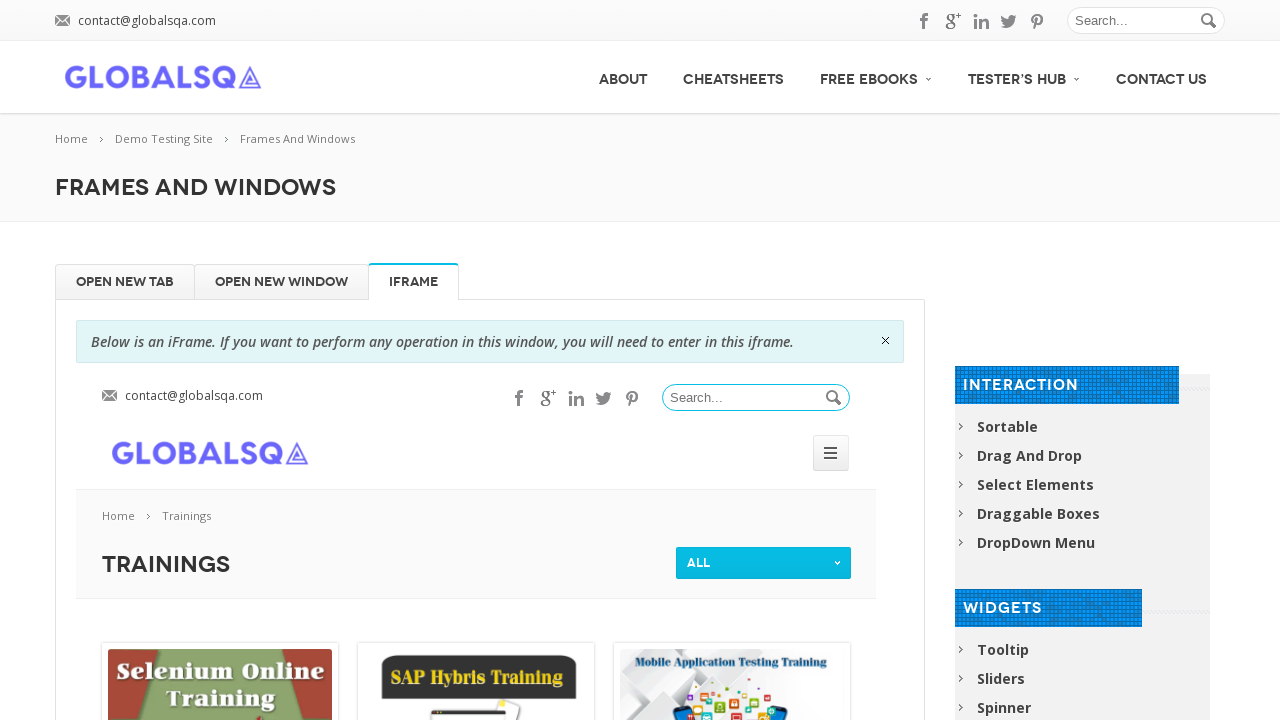